Navigates to GeeksforGeeks homepage and verifies the current URL matches the expected URL

Starting URL: https://www.geeksforgeeks.org/

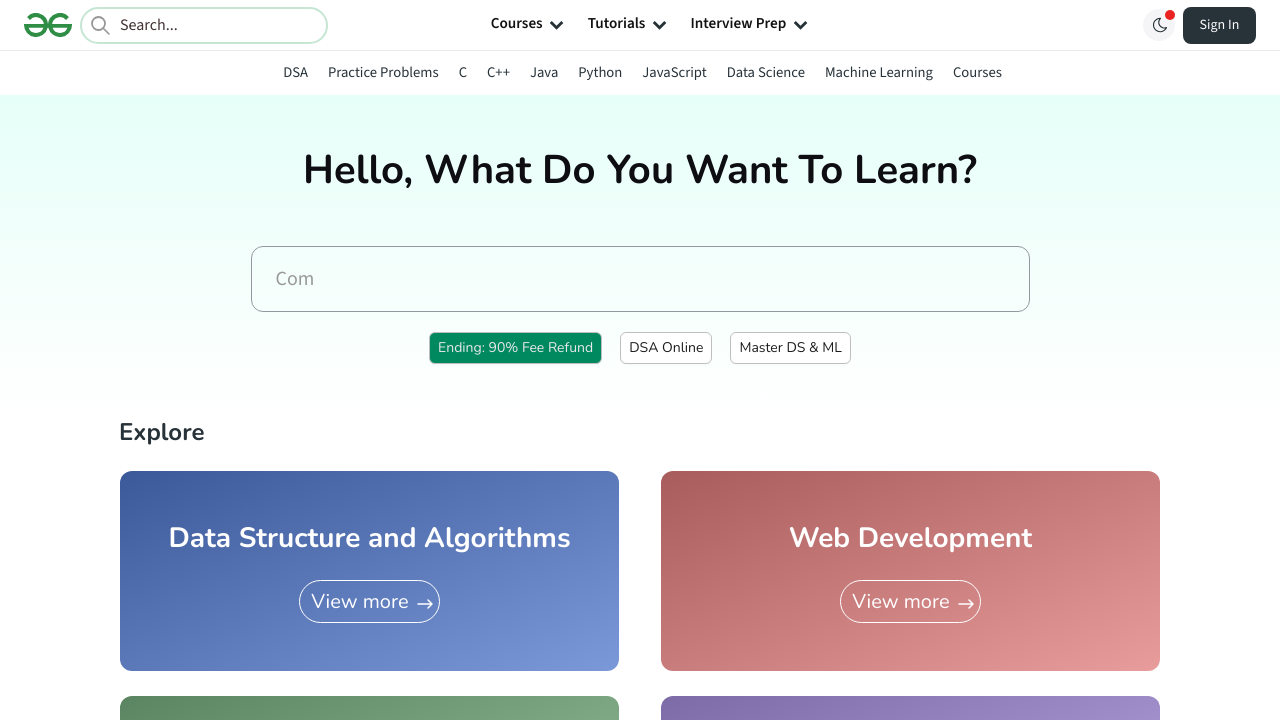

Waited for page to load (domcontentloaded state)
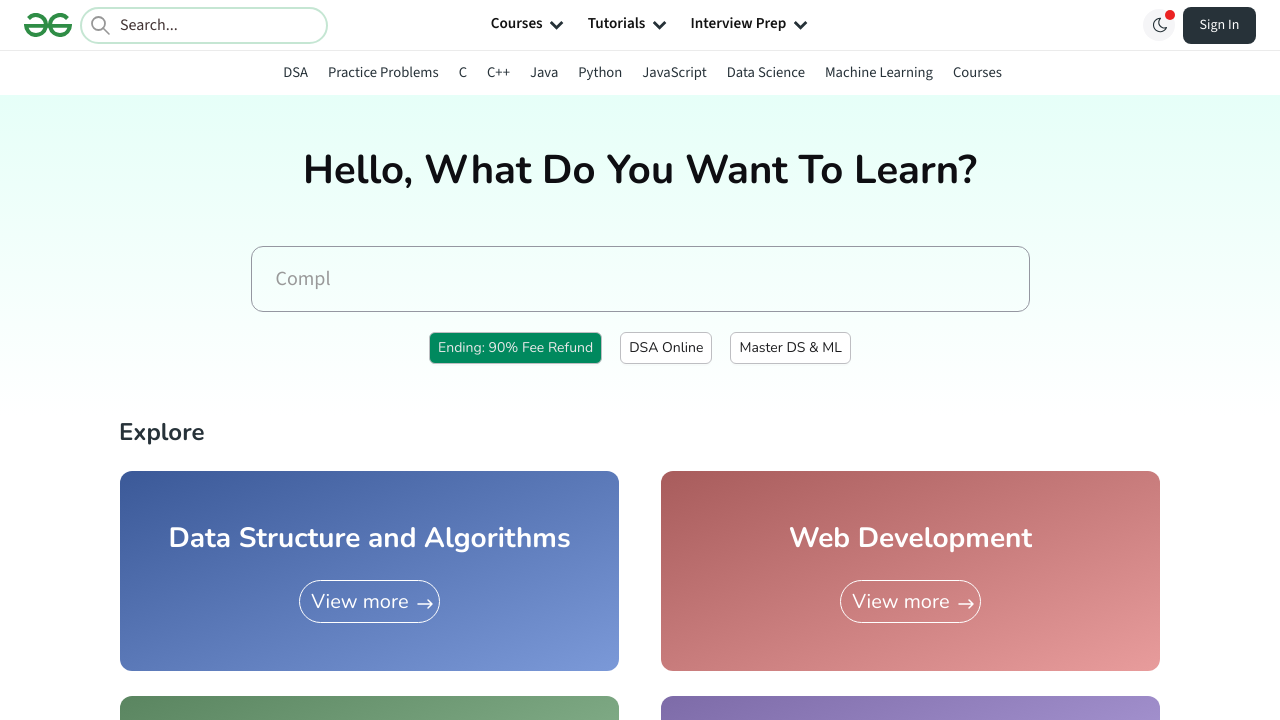

Retrieved current URL: https://www.geeksforgeeks.org/
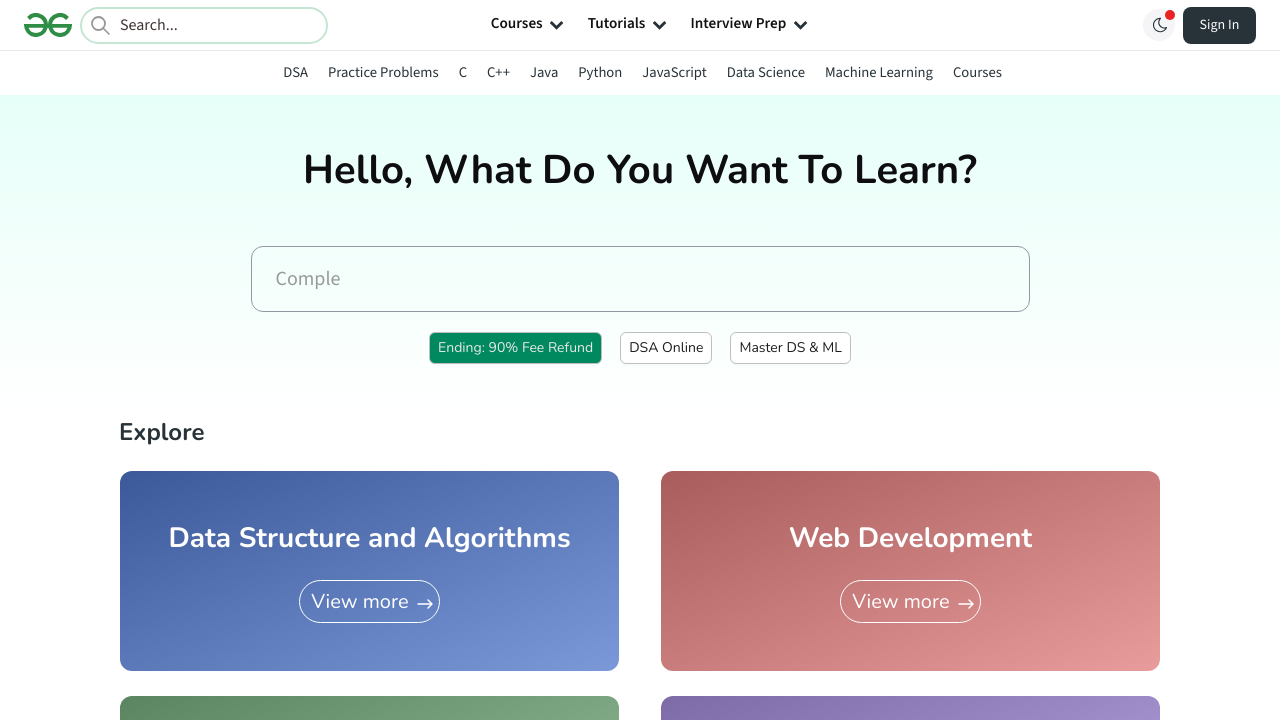

Verified current URL matches expected URL (https://www.geeksforgeeks.org/)
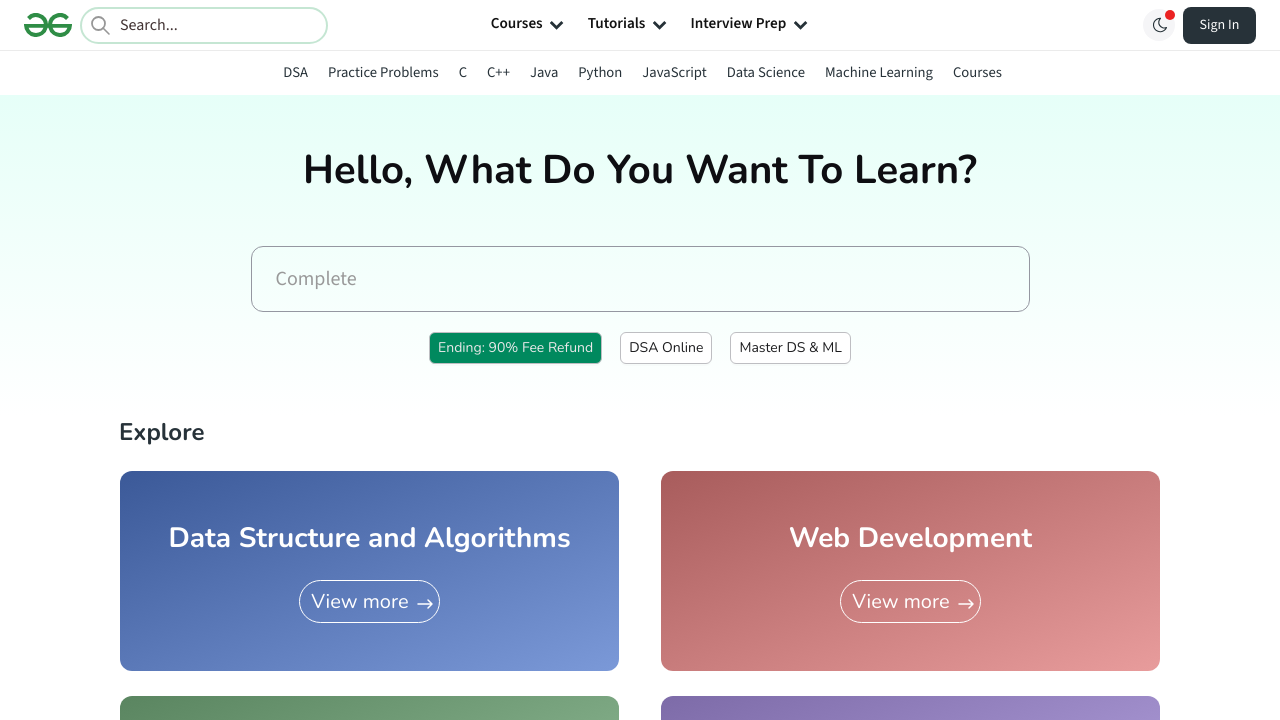

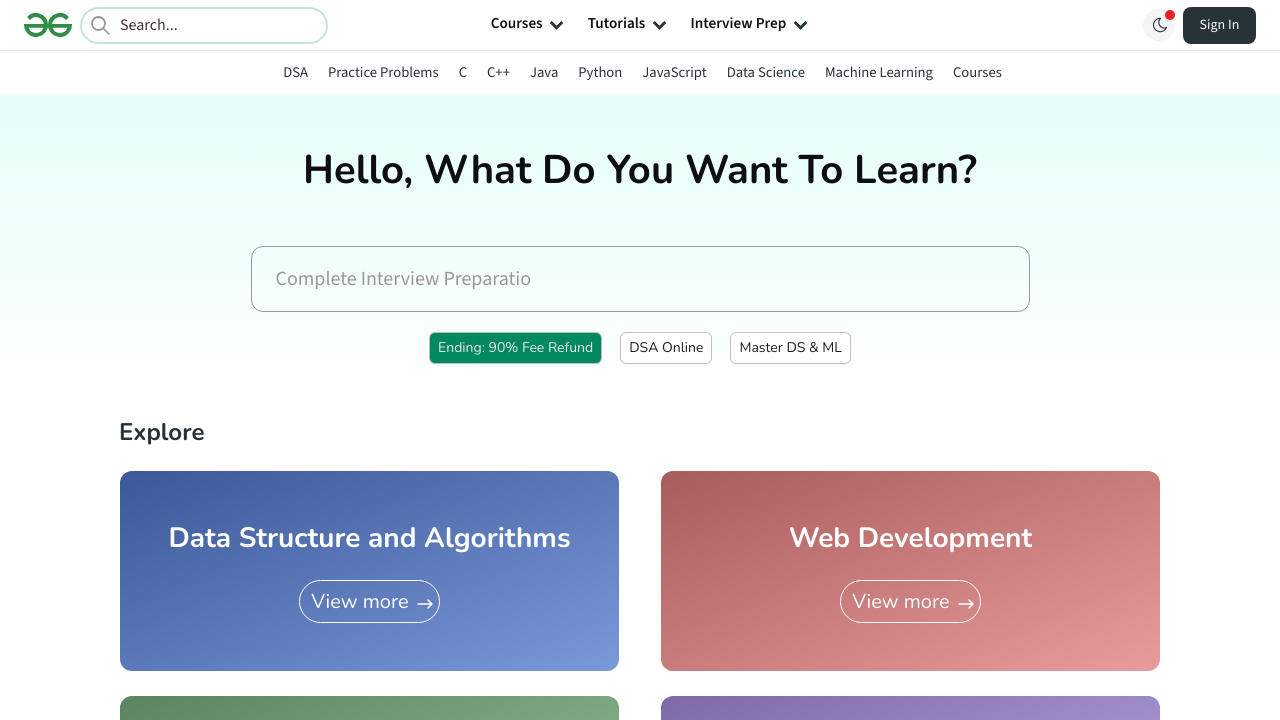